Tests ARIA checkbox functionality by clicking on Mustard and Tomato checkboxes and verifying their state changes

Starting URL: https://www.w3.org/WAI/ARIA/apg/example-index/checkbox/checkbox.html

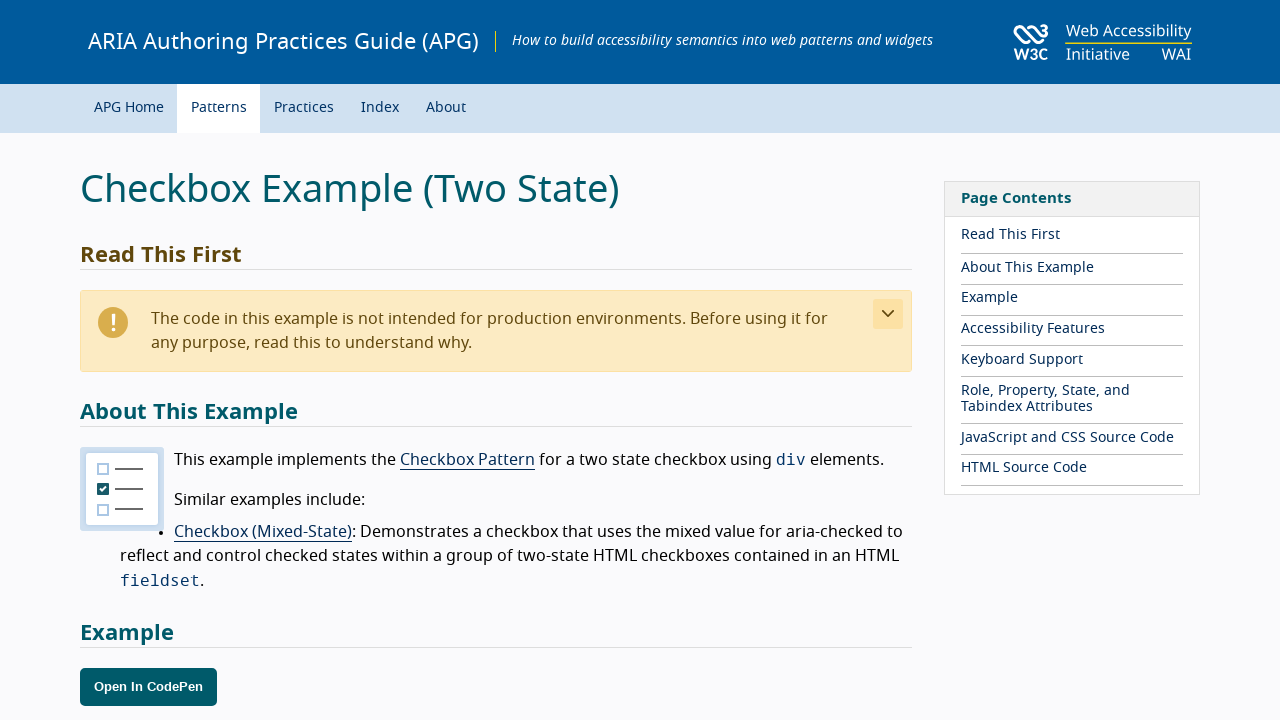

Clicked on Mustard checkbox at (146, 361) on xpath=//div[text()='Mustard' and @role='checkbox']
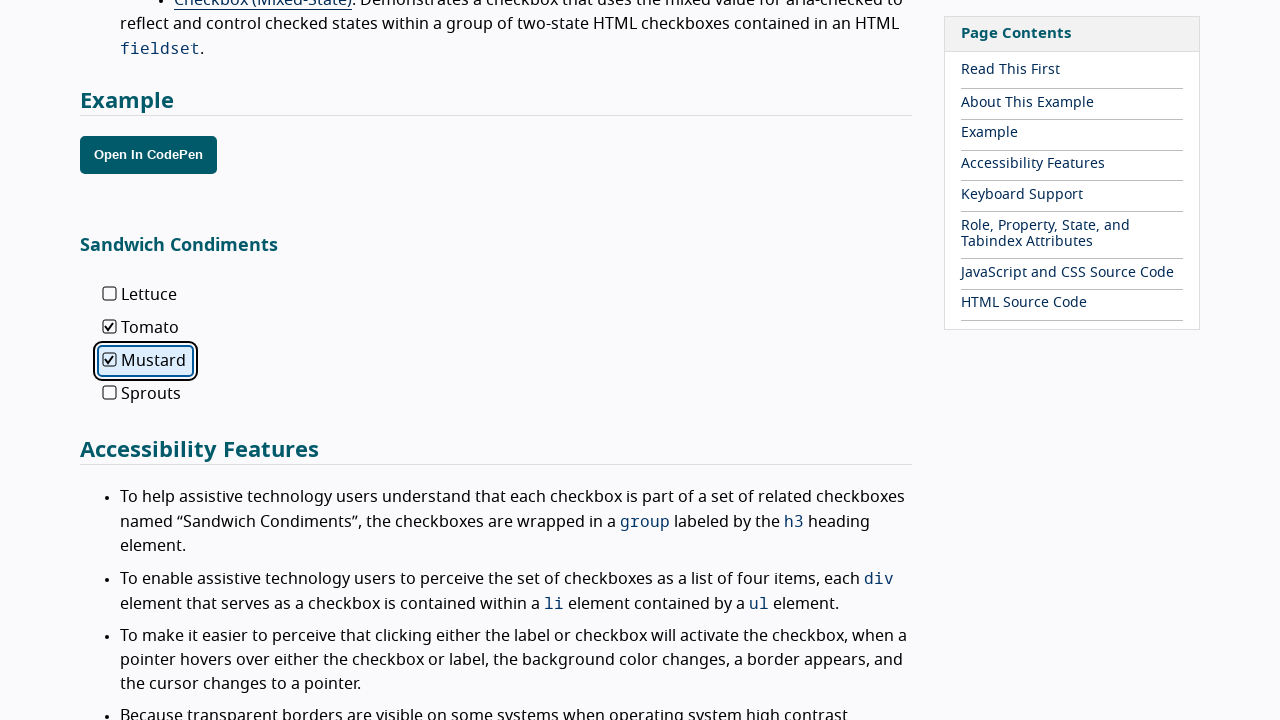

Clicked on Tomato checkbox at (142, 328) on xpath=//div[text()='Tomato' and @role='checkbox']
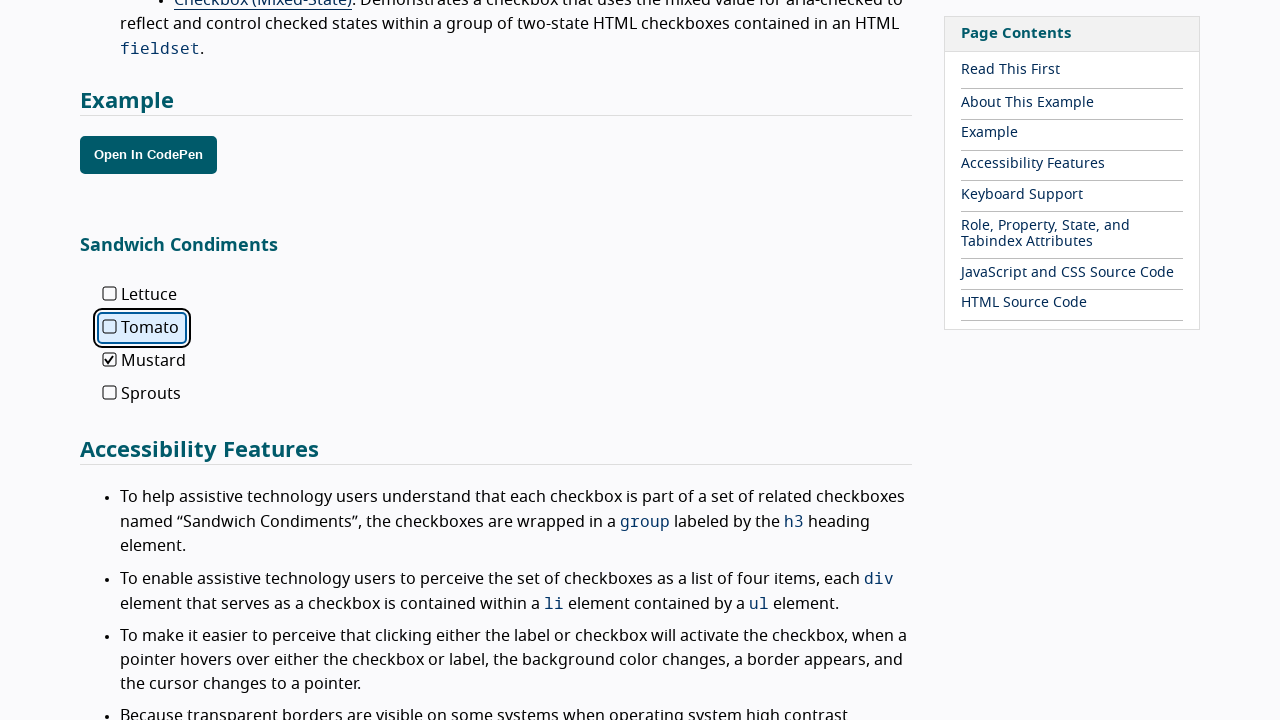

Waited 500ms for page to respond
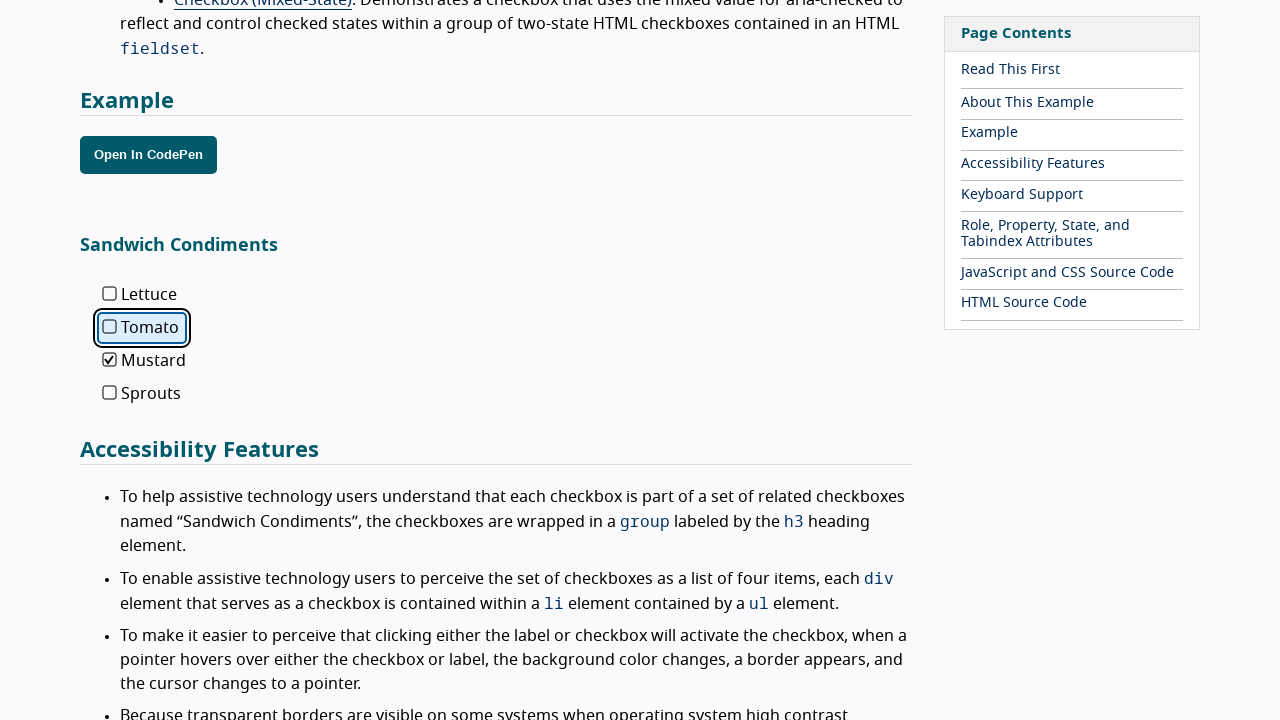

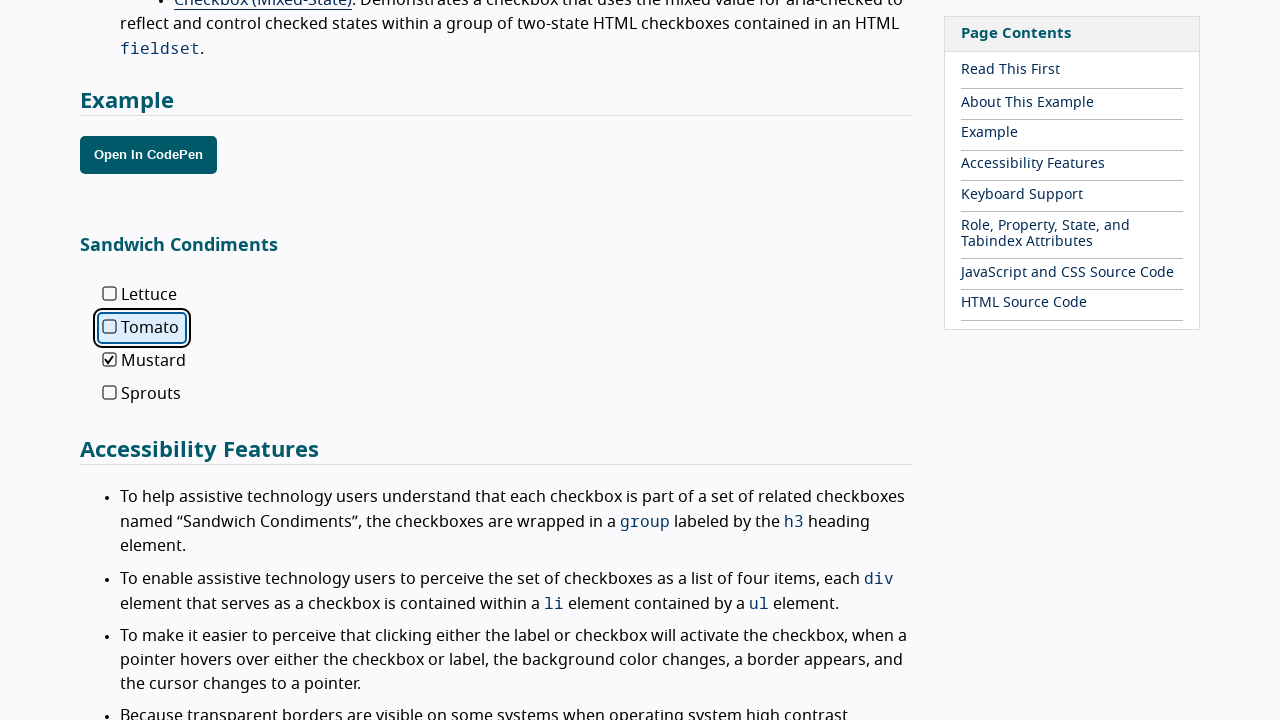